Tests clicking the Quit button at the end of the game after answering all questions

Starting URL: https://shemsvcollege.github.io/Trivia/

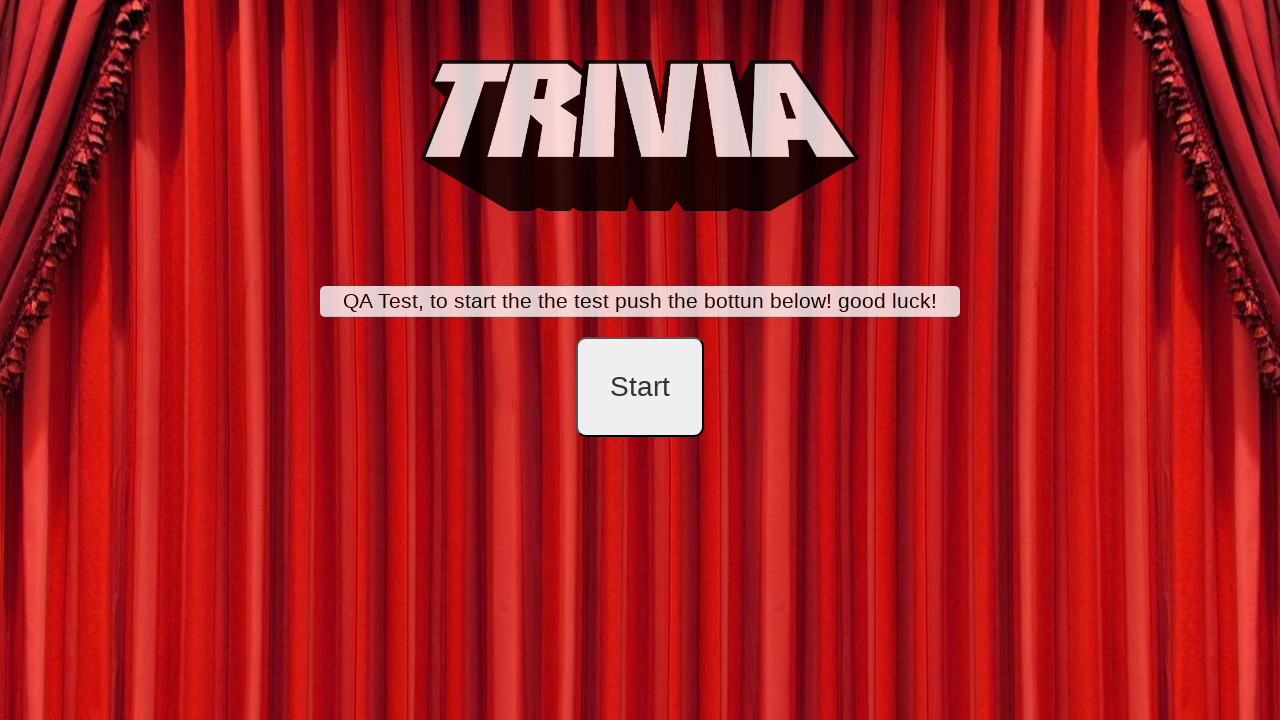

Clicked start button at (640, 387) on #startB
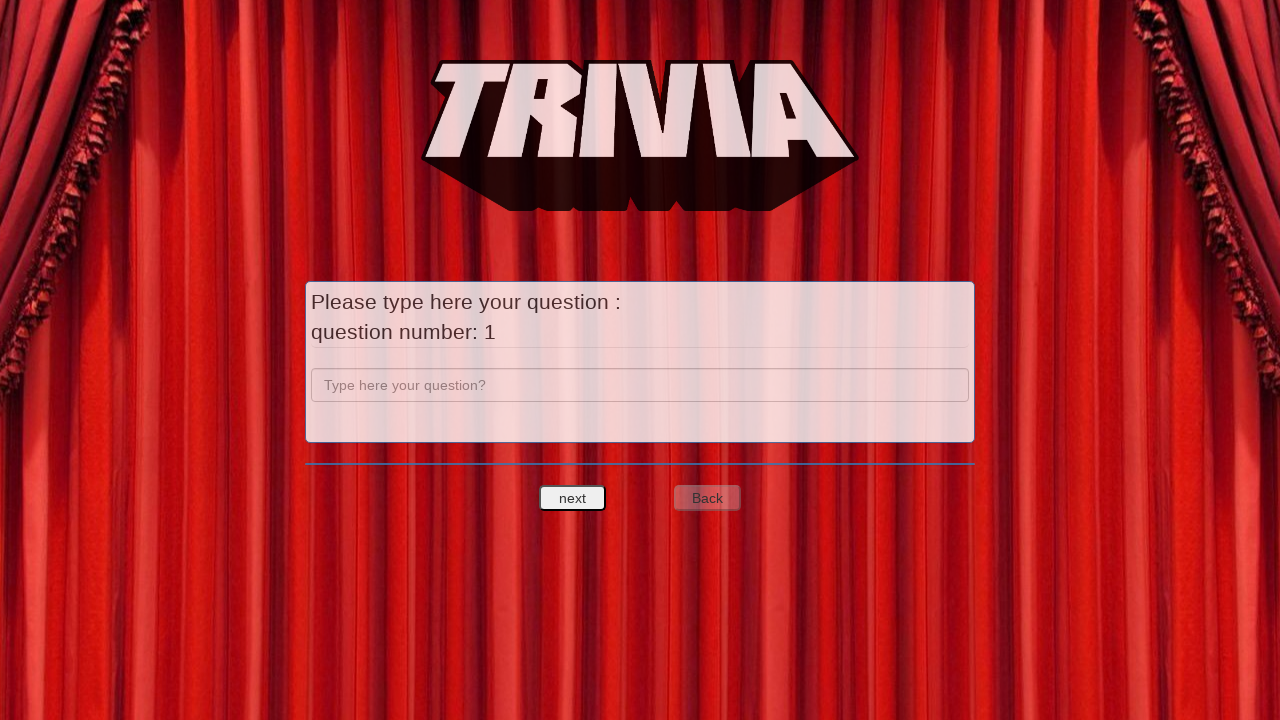

Filled first question field with 'a' on input[name='question']
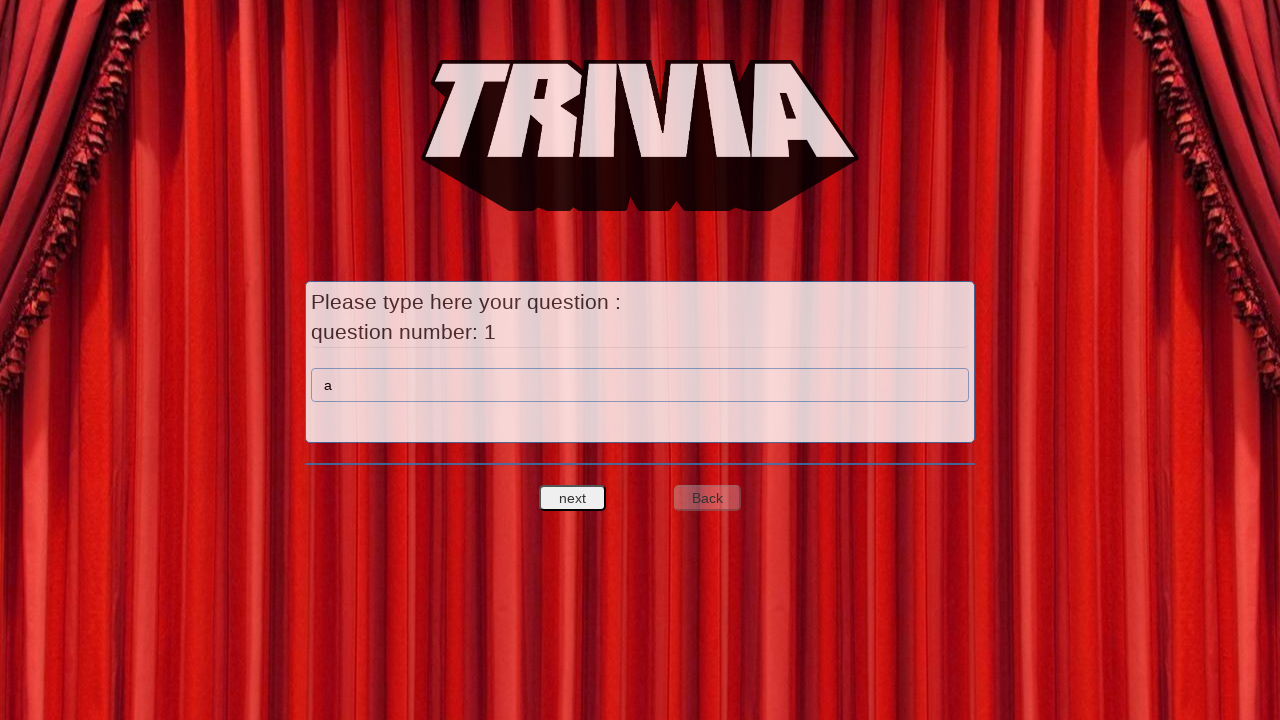

Clicked next question button after first question at (573, 498) on #nextquest
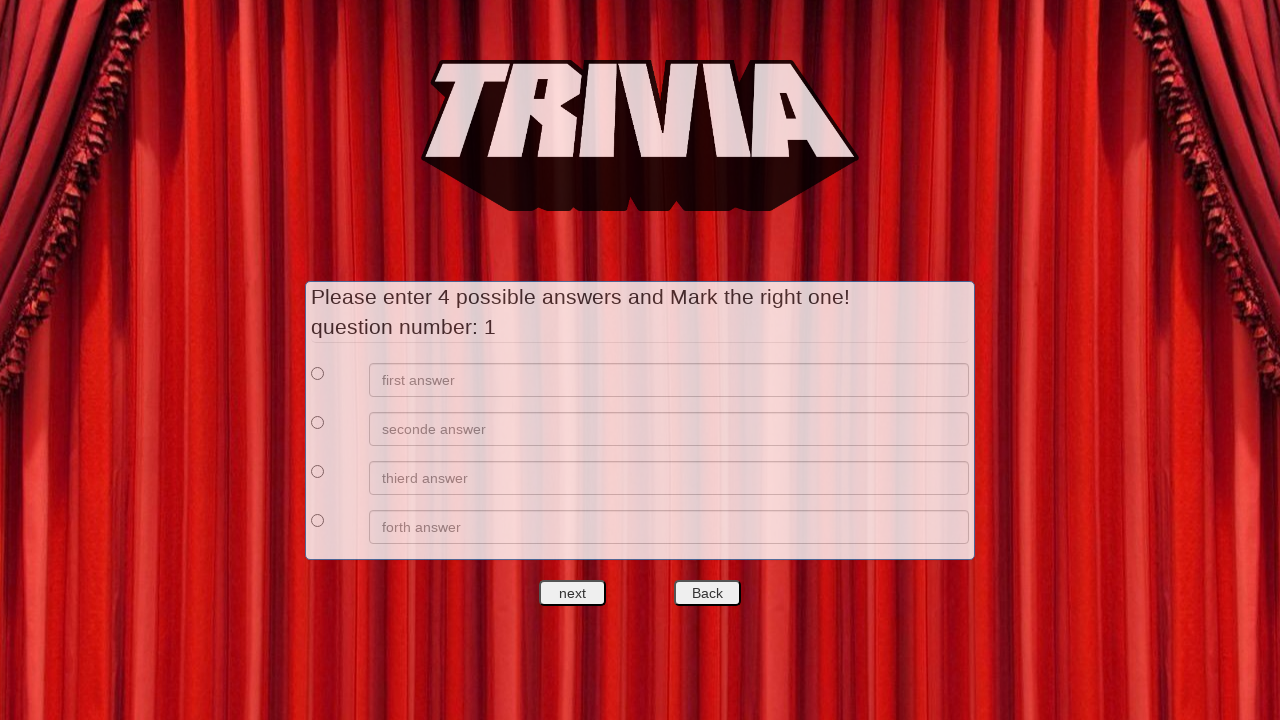

Filled first answer option with 'a' on xpath=//*[@id='answers']/div[1]/div[2]/input
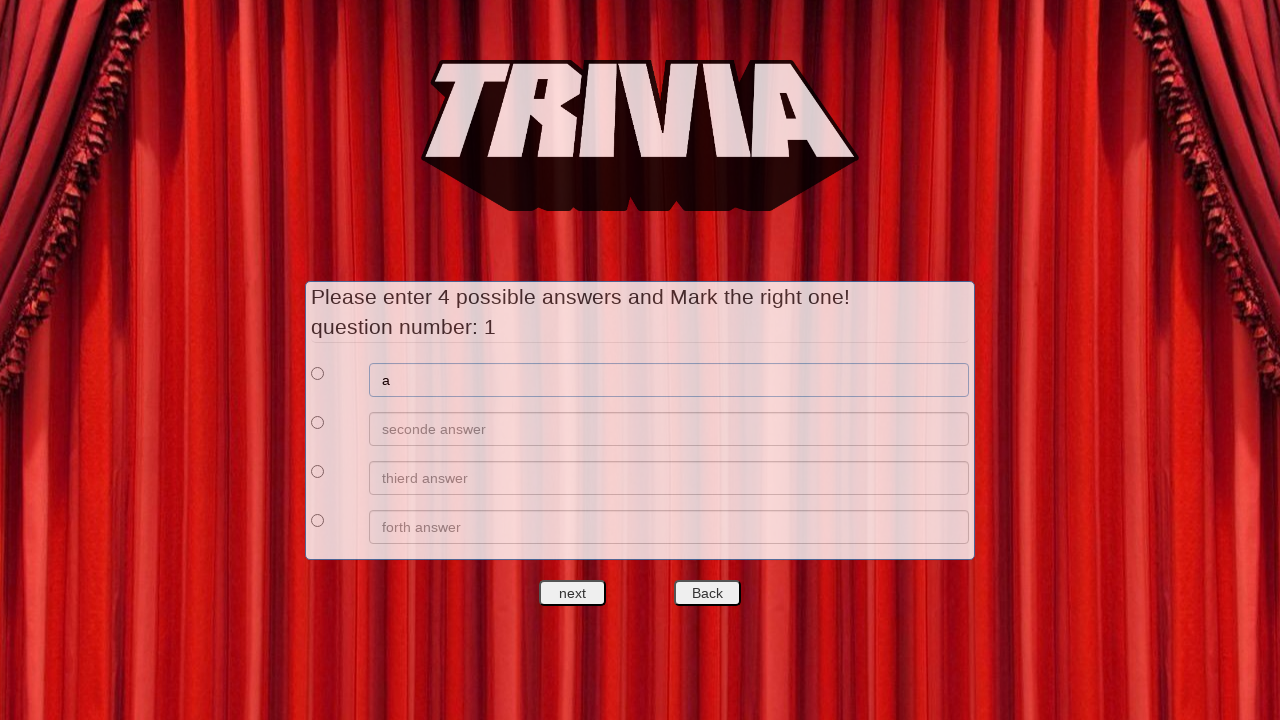

Filled second answer option with 'b' on xpath=//*[@id='answers']/div[2]/div[2]/input
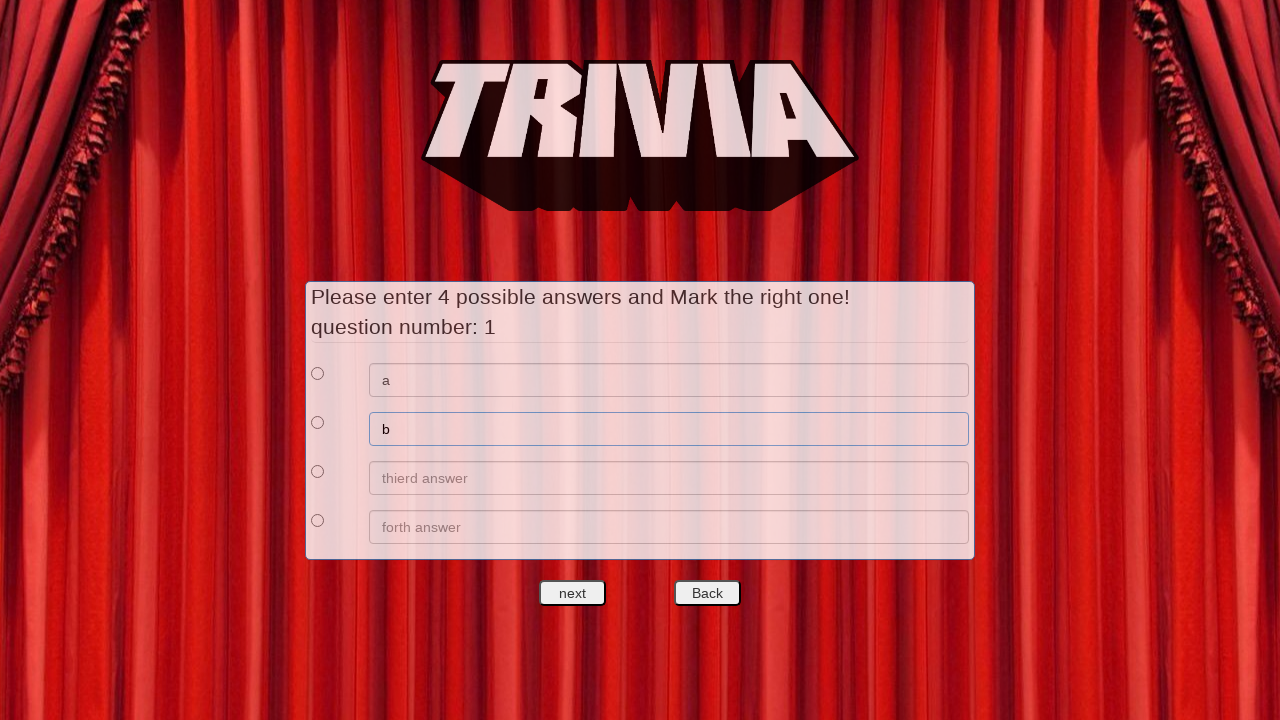

Filled third answer option with 'c' on xpath=//*[@id='answers']/div[3]/div[2]/input
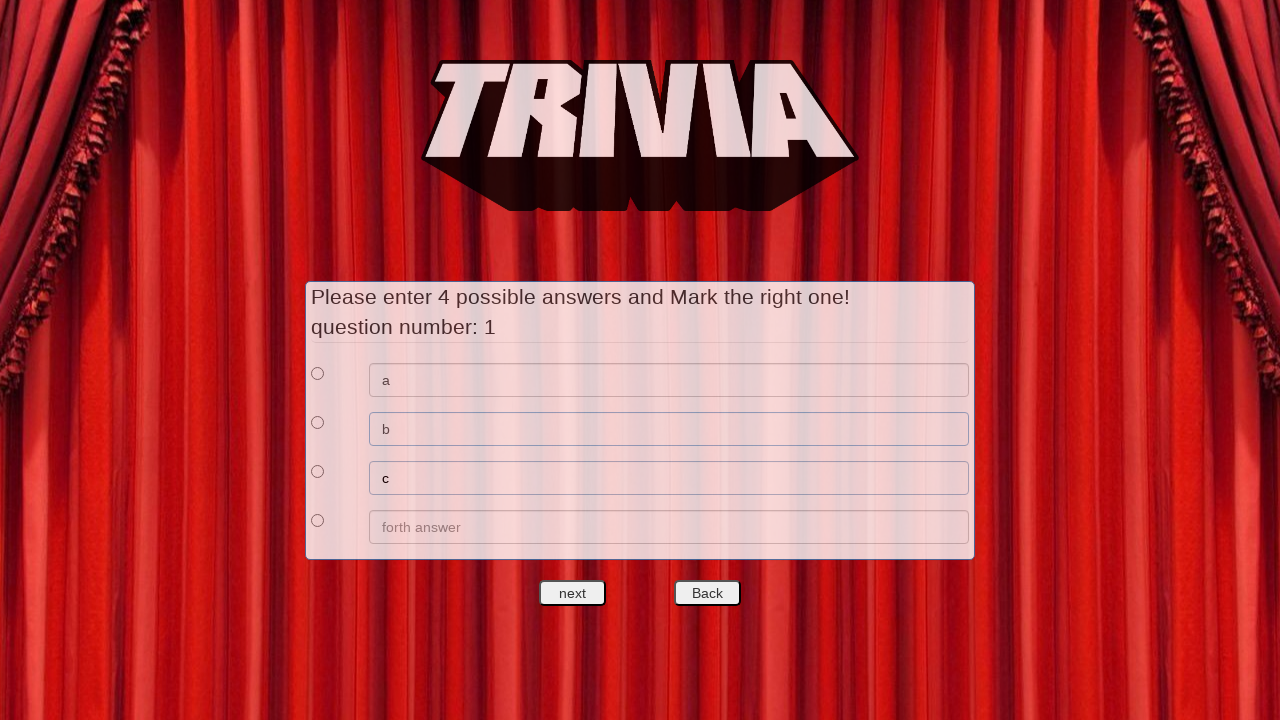

Filled fourth answer option with 'd' on xpath=//*[@id='answers']/div[4]/div[2]/input
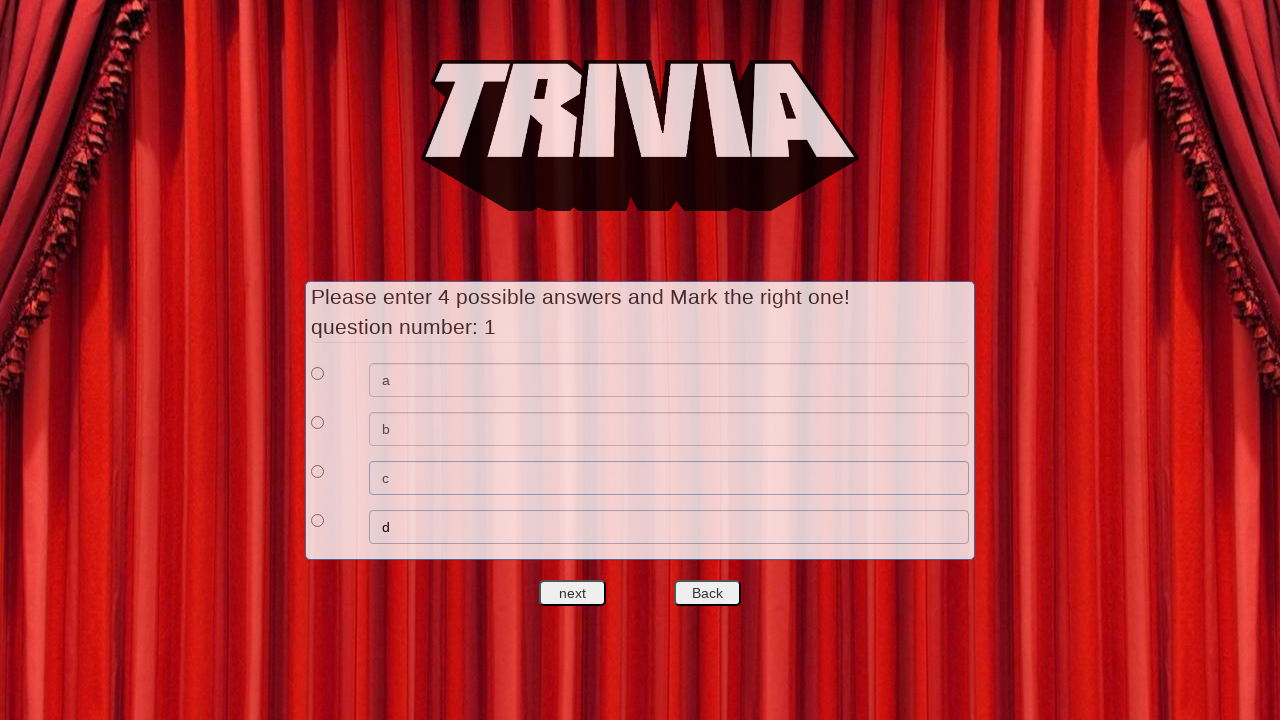

Selected first answer option for first question at (318, 373) on xpath=//*[@id='answers']/div[1]/div[1]/input
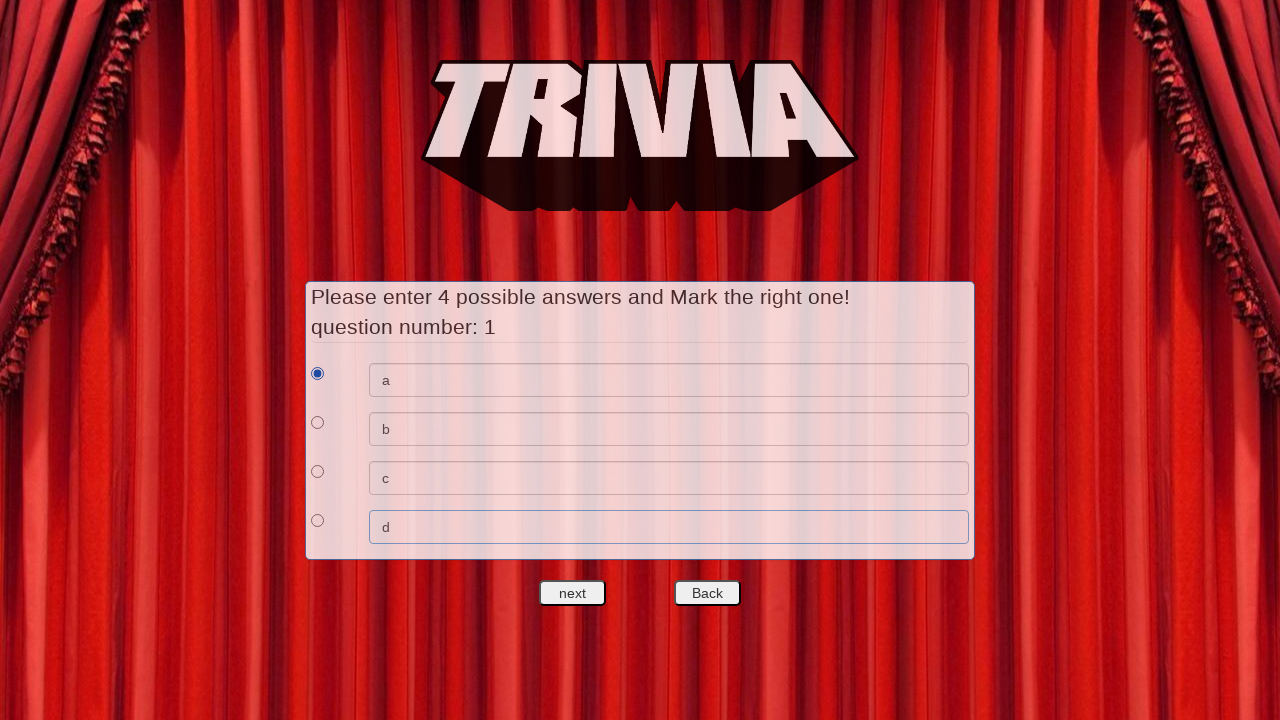

Clicked next question button after answering first question at (573, 593) on #nextquest
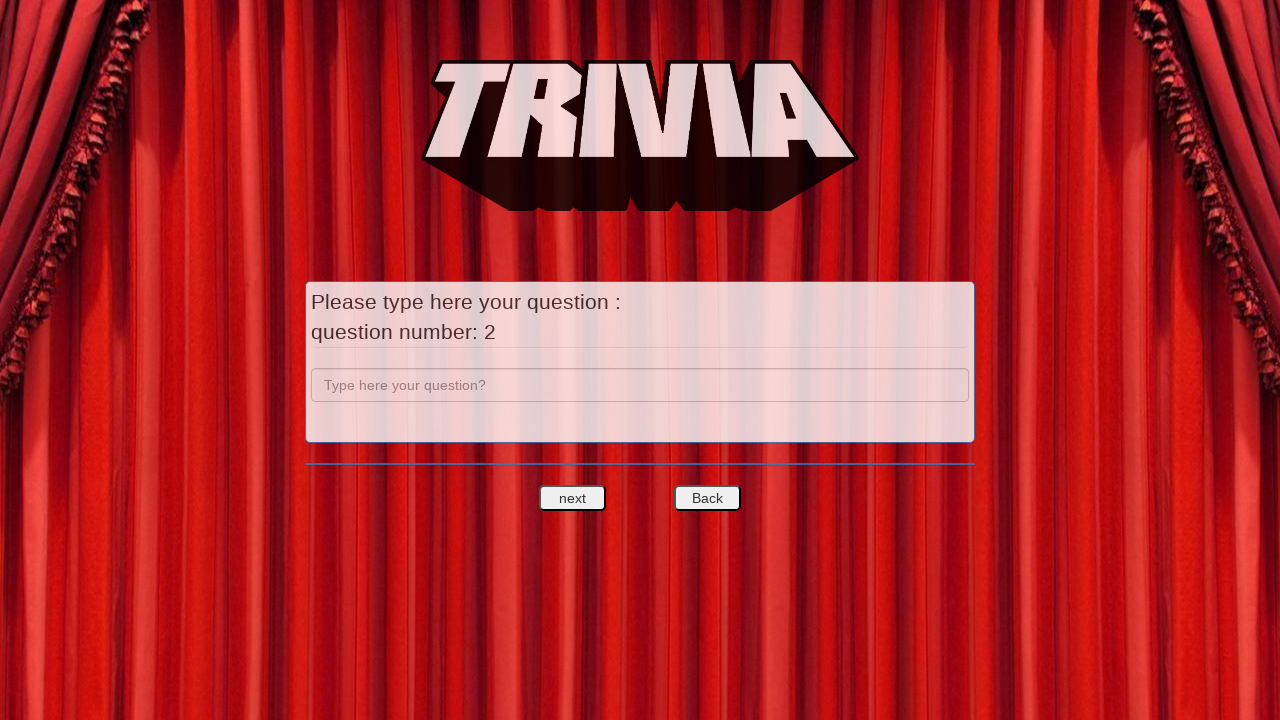

Filled second question field with 'b' on input[name='question']
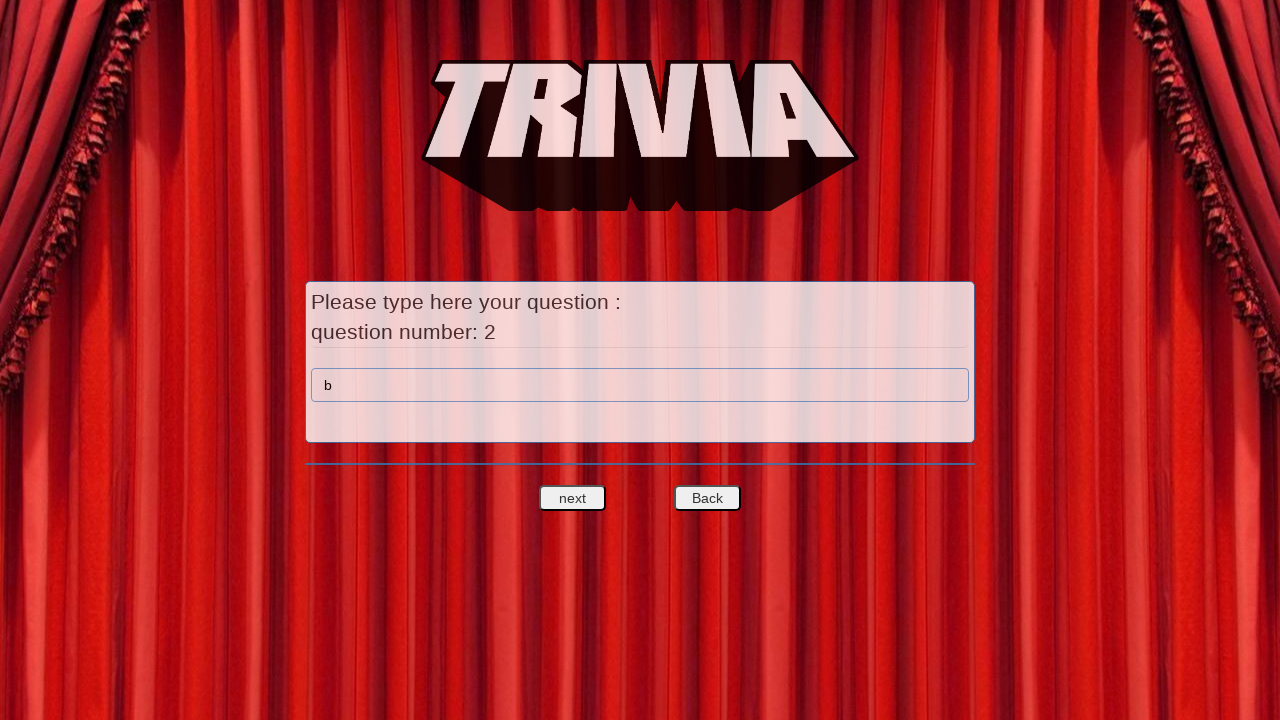

Clicked next question button after second question at (573, 498) on #nextquest
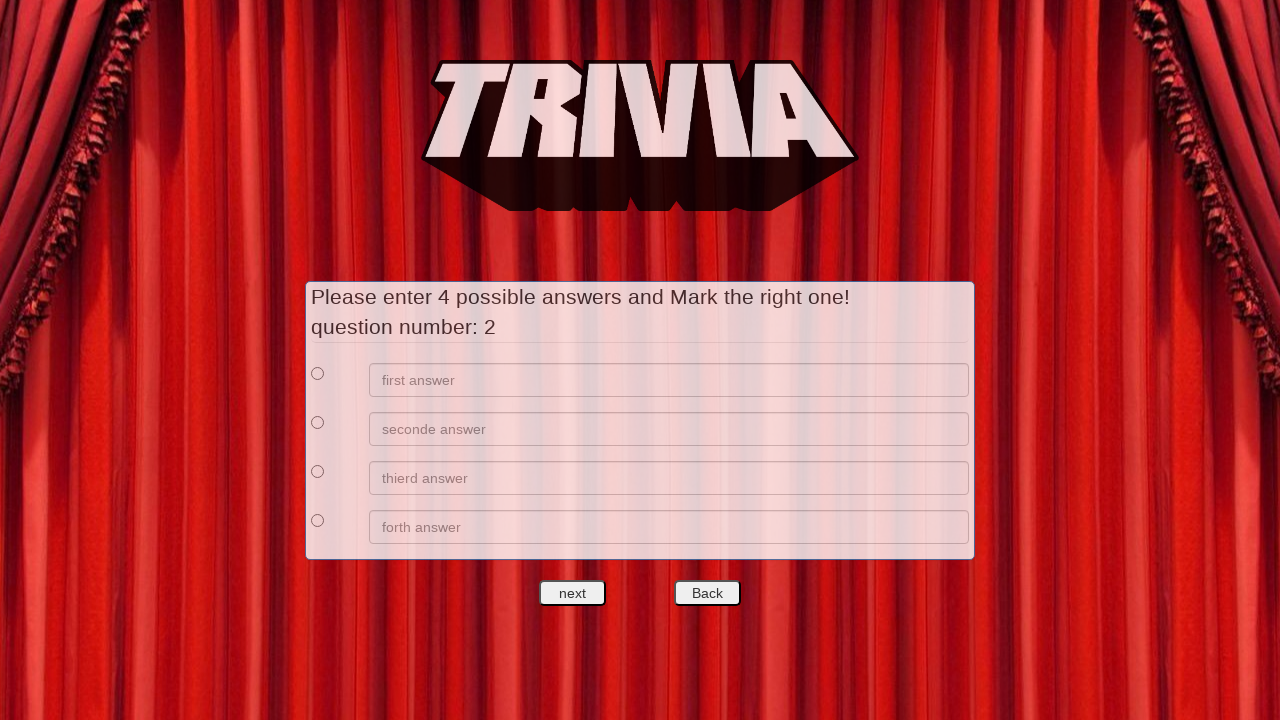

Filled first answer option with 'e' on xpath=//*[@id='answers']/div[1]/div[2]/input
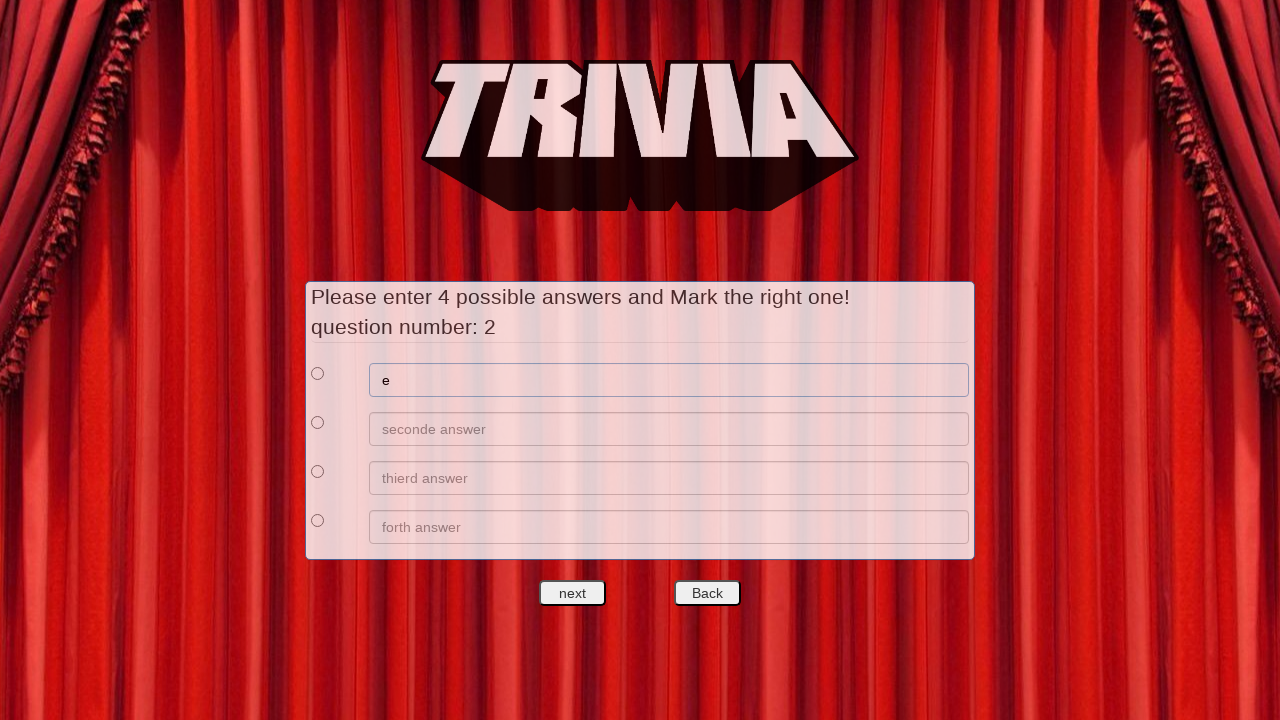

Filled second answer option with 'f' on xpath=//*[@id='answers']/div[2]/div[2]/input
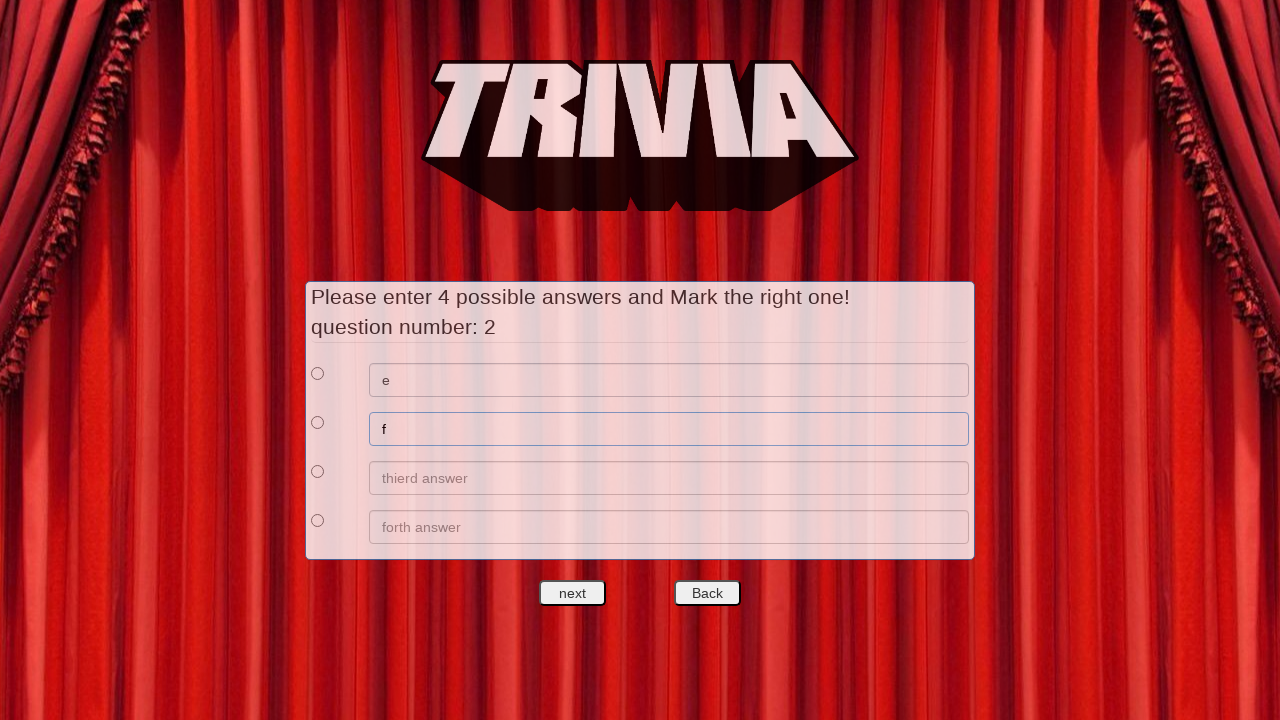

Filled third answer option with 'g' on xpath=//*[@id='answers']/div[3]/div[2]/input
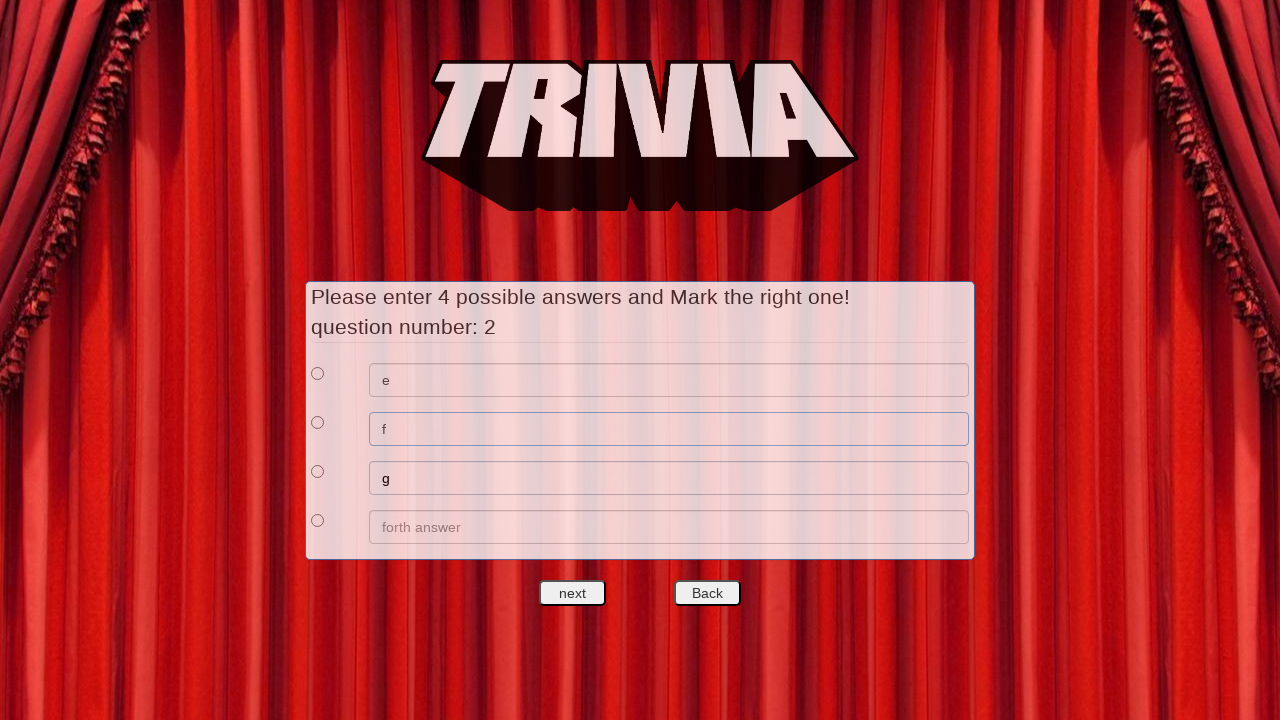

Filled fourth answer option with 'h' on xpath=//*[@id='answers']/div[4]/div[2]/input
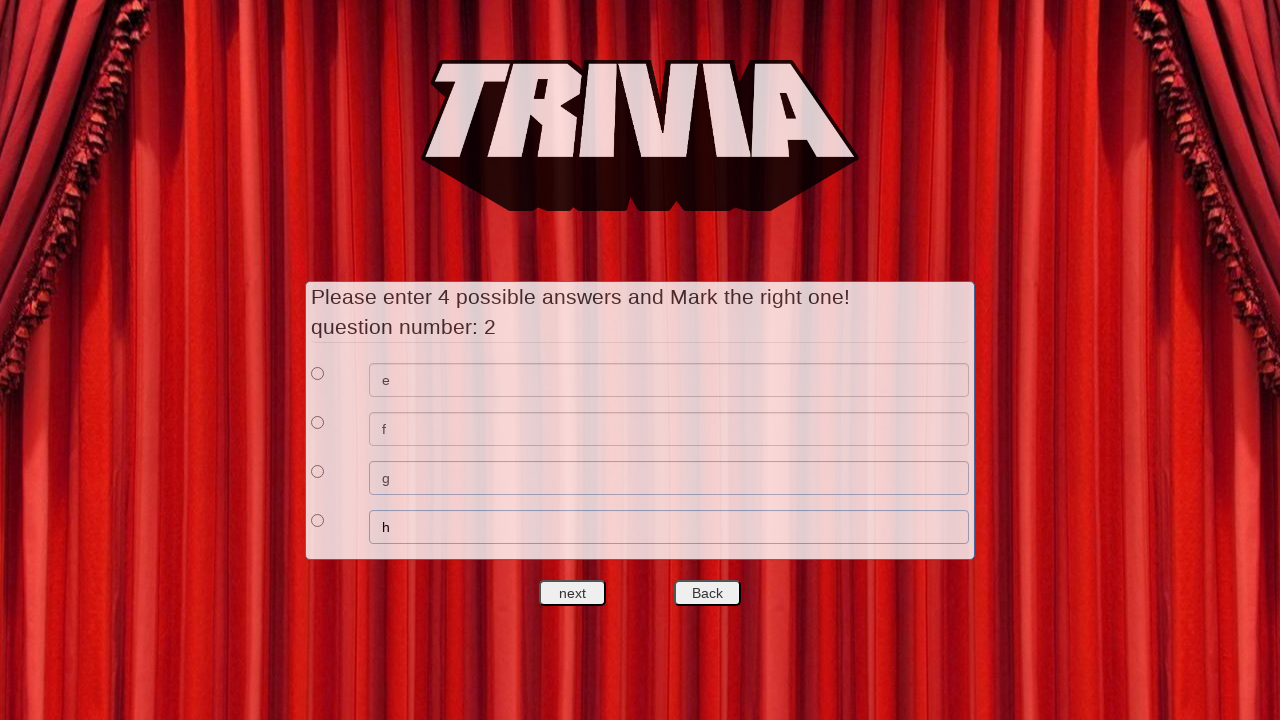

Selected first answer option for second question at (318, 373) on xpath=//*[@id='answers']/div[1]/div[1]/input
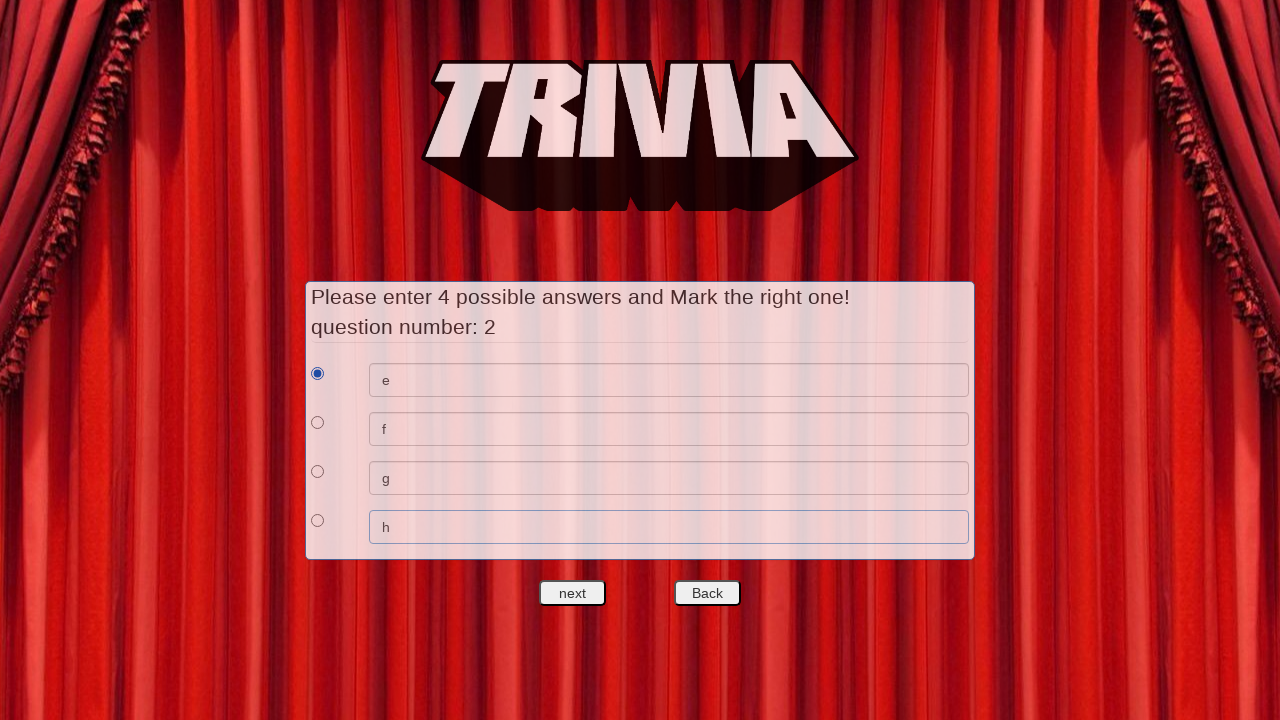

Clicked next question button after answering second question at (573, 593) on #nextquest
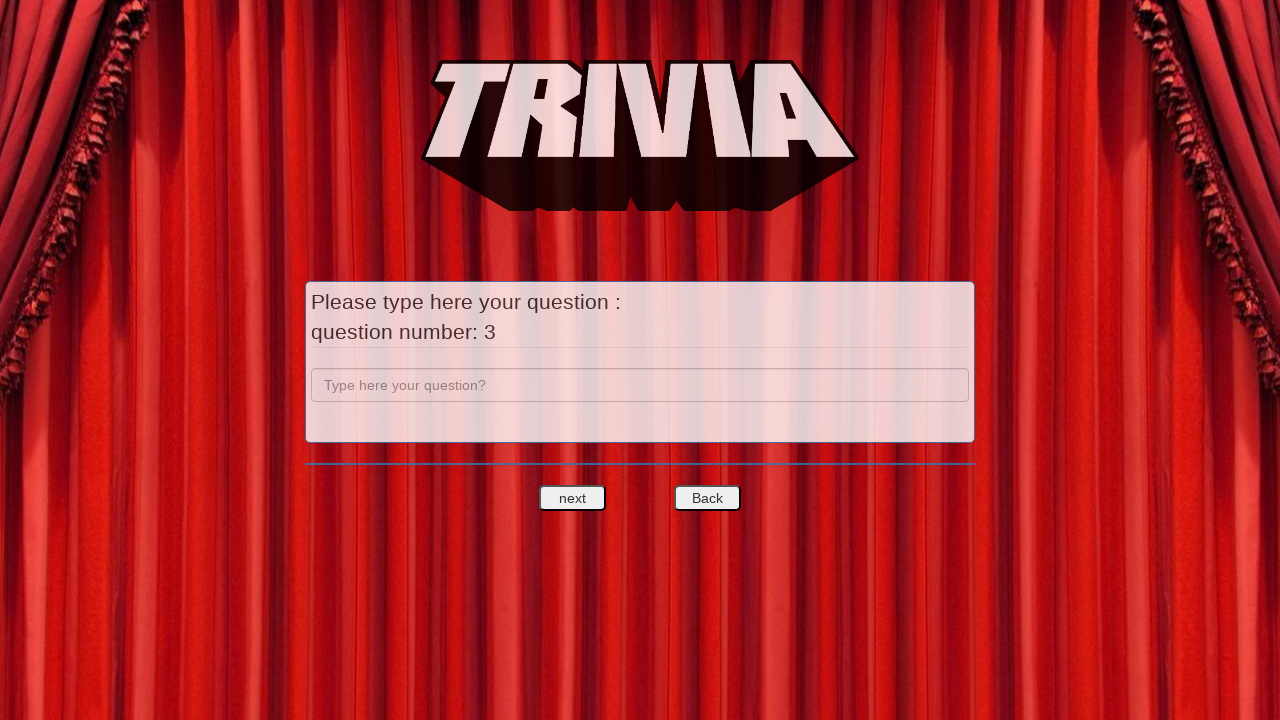

Filled third question field with 'c' on input[name='question']
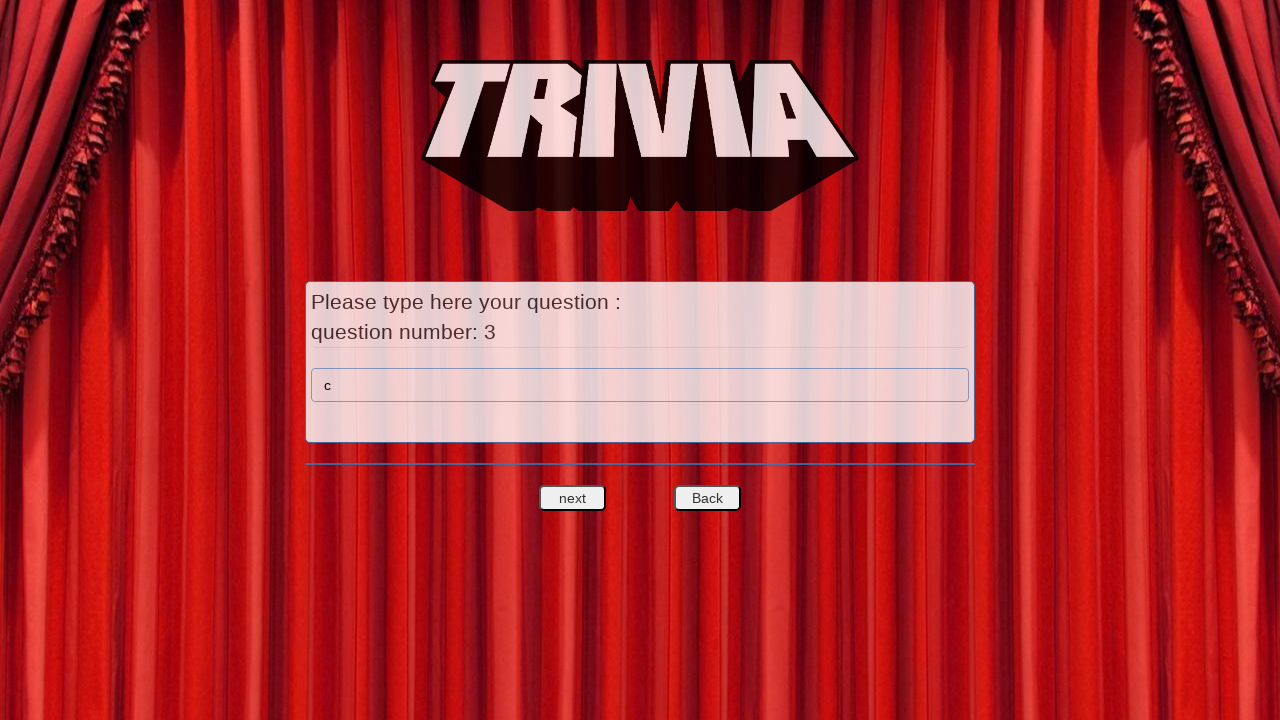

Clicked next question button after third question at (573, 498) on #nextquest
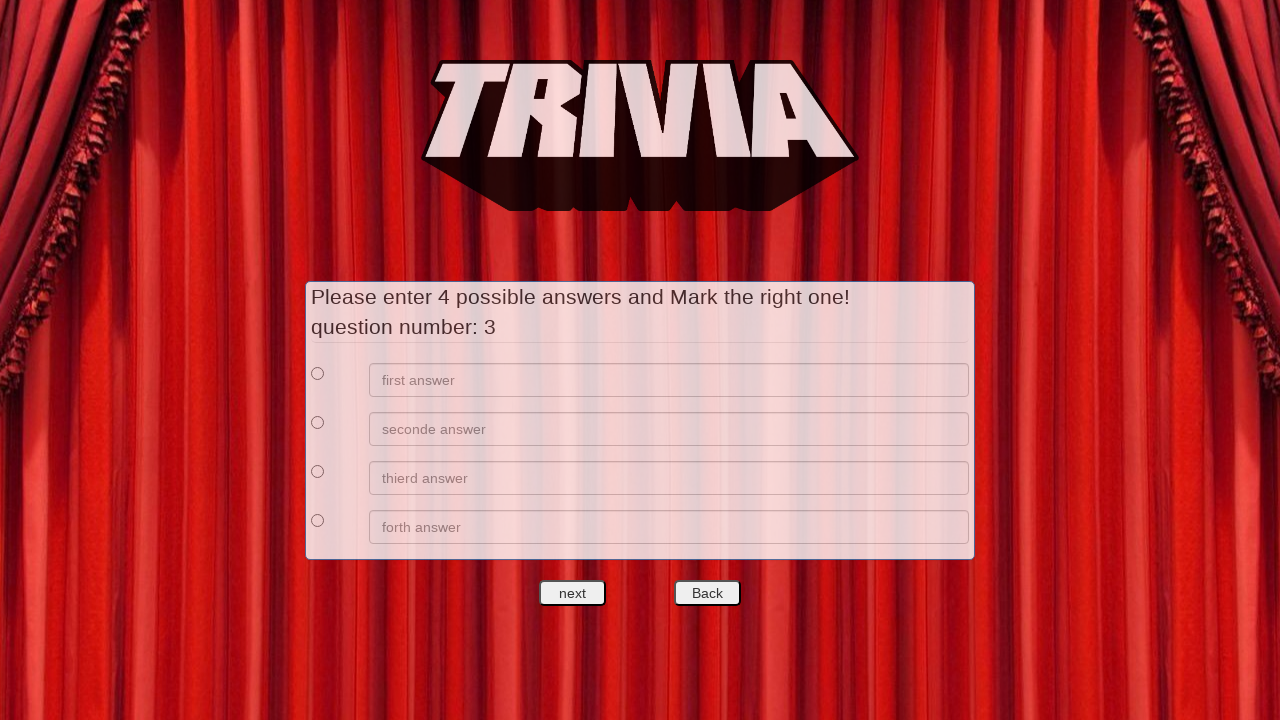

Filled first answer option with 'i' on xpath=//*[@id='answers']/div[1]/div[2]/input
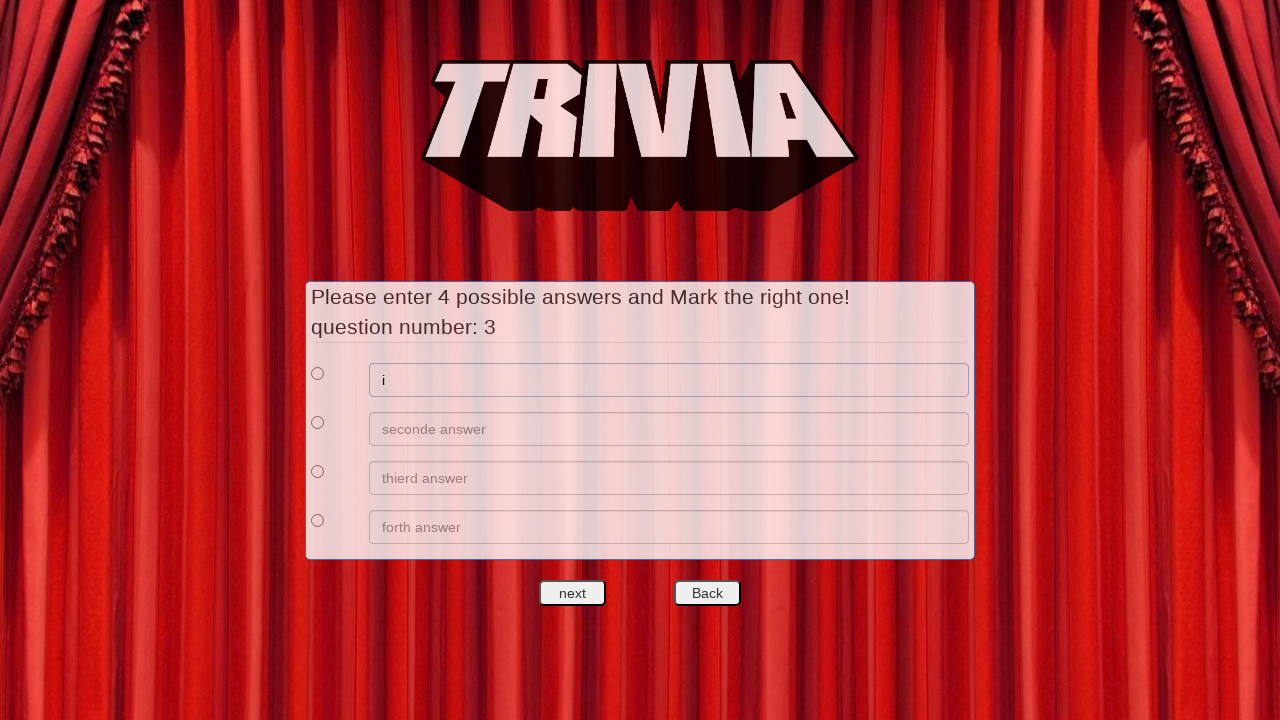

Filled second answer option with 'j' on xpath=//*[@id='answers']/div[2]/div[2]/input
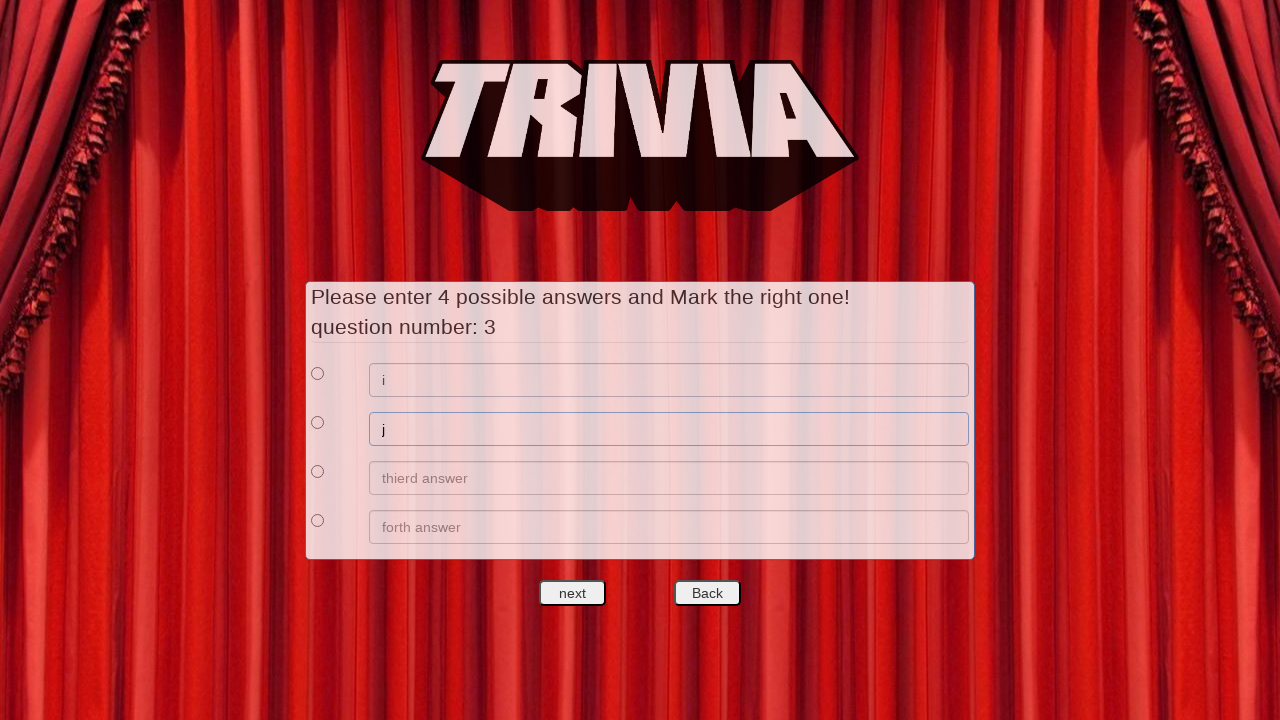

Filled third answer option with 'k' on xpath=//*[@id='answers']/div[3]/div[2]/input
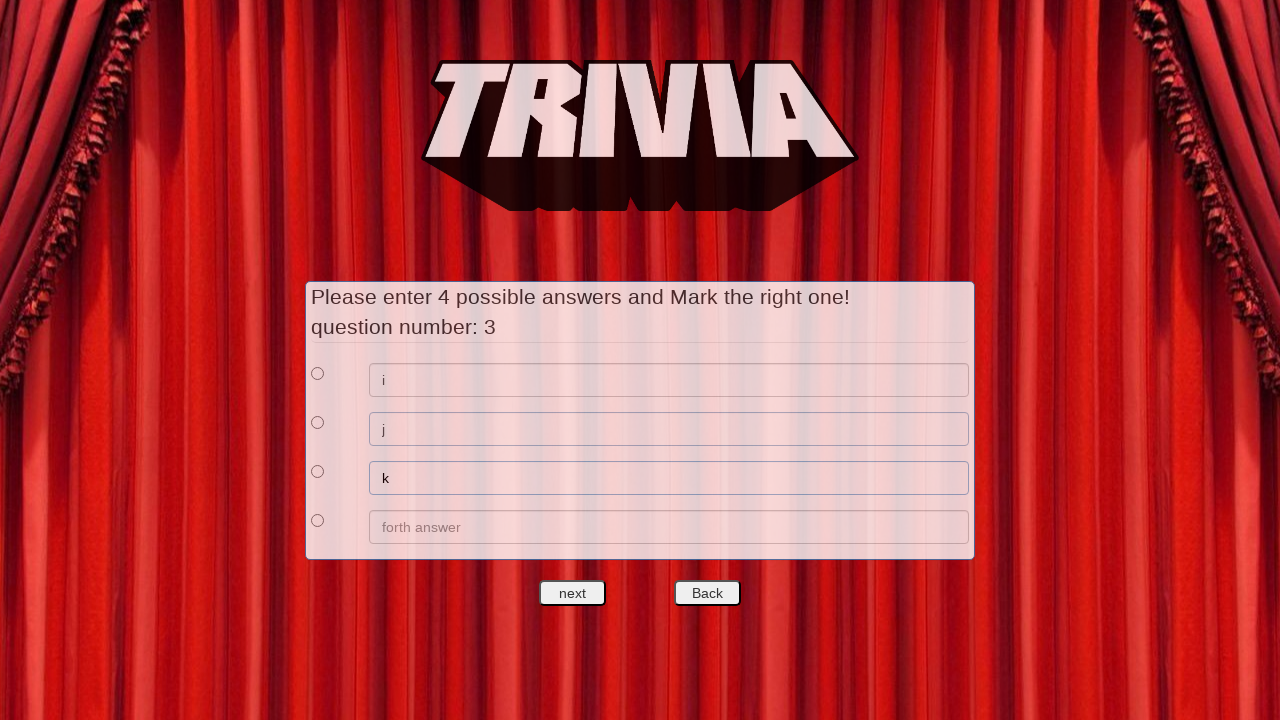

Filled fourth answer option with 'l' on xpath=//*[@id='answers']/div[4]/div[2]/input
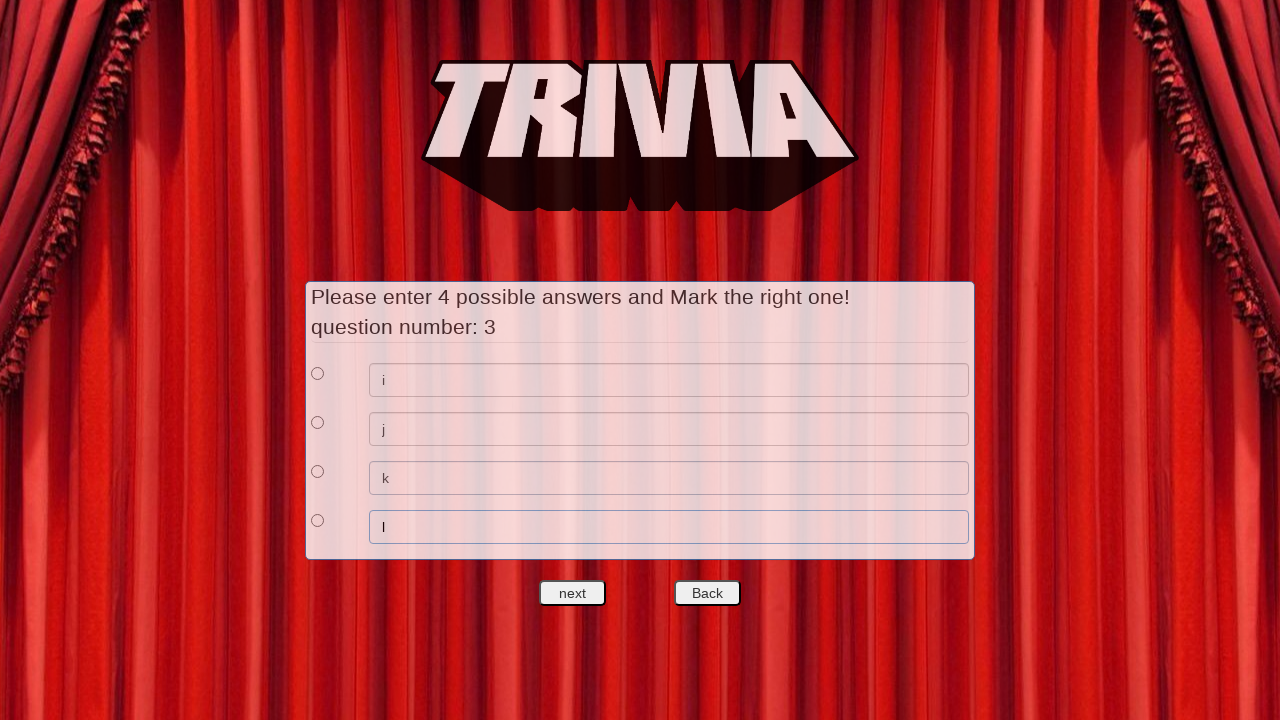

Selected first answer option for third question at (318, 373) on xpath=//*[@id='answers']/div[1]/div[1]/input
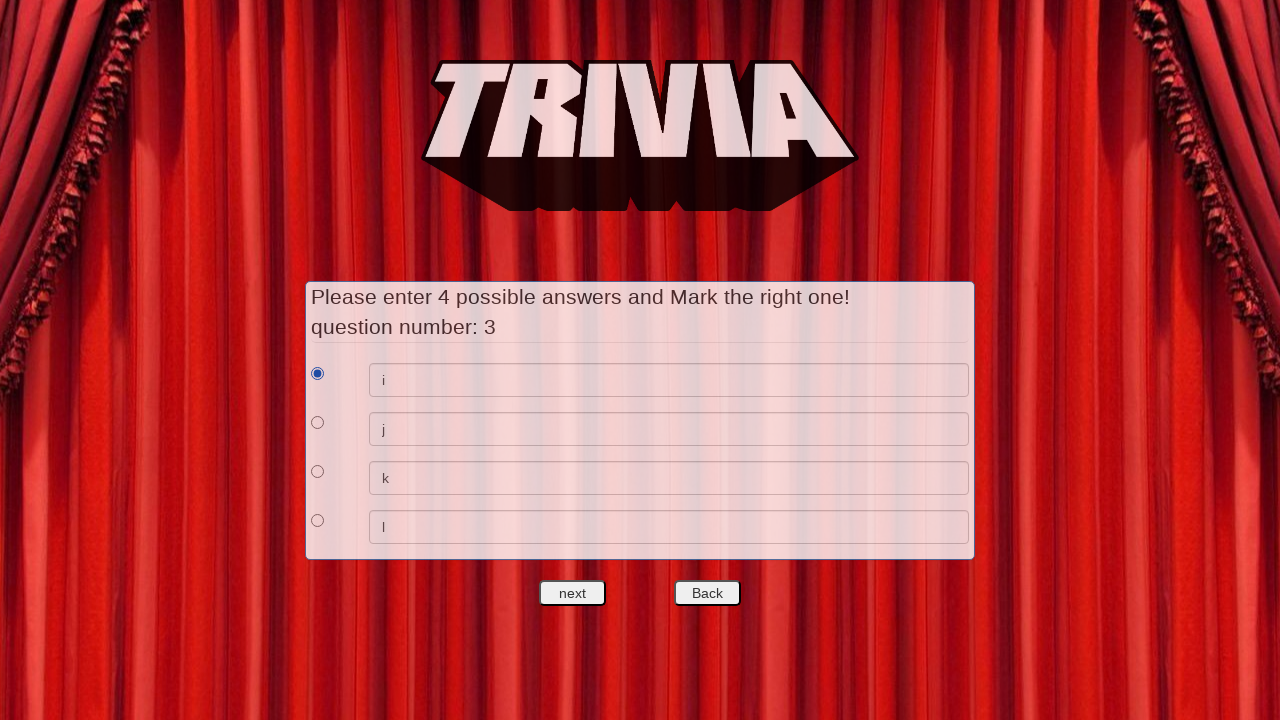

Clicked next question button after answering third question at (573, 593) on #nextquest
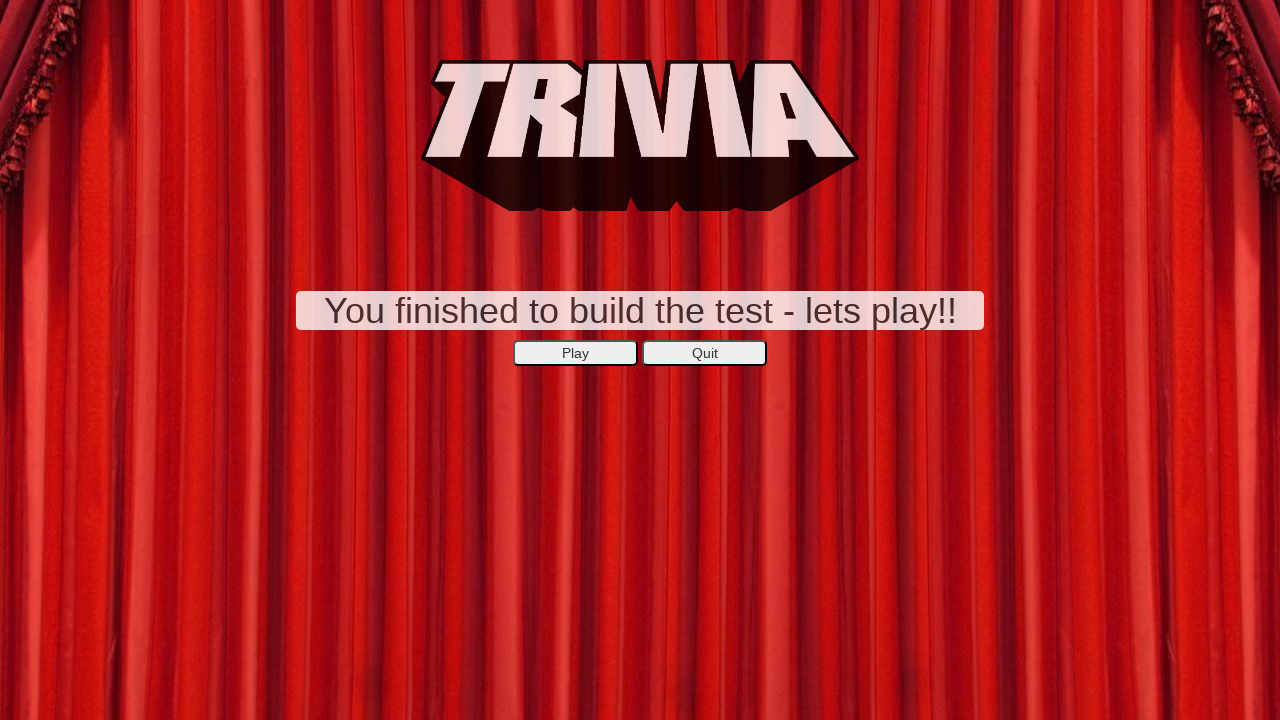

Clicked Play button to start the trivia game at (576, 353) on xpath=//*[@id='secondepage']/center/button[1]
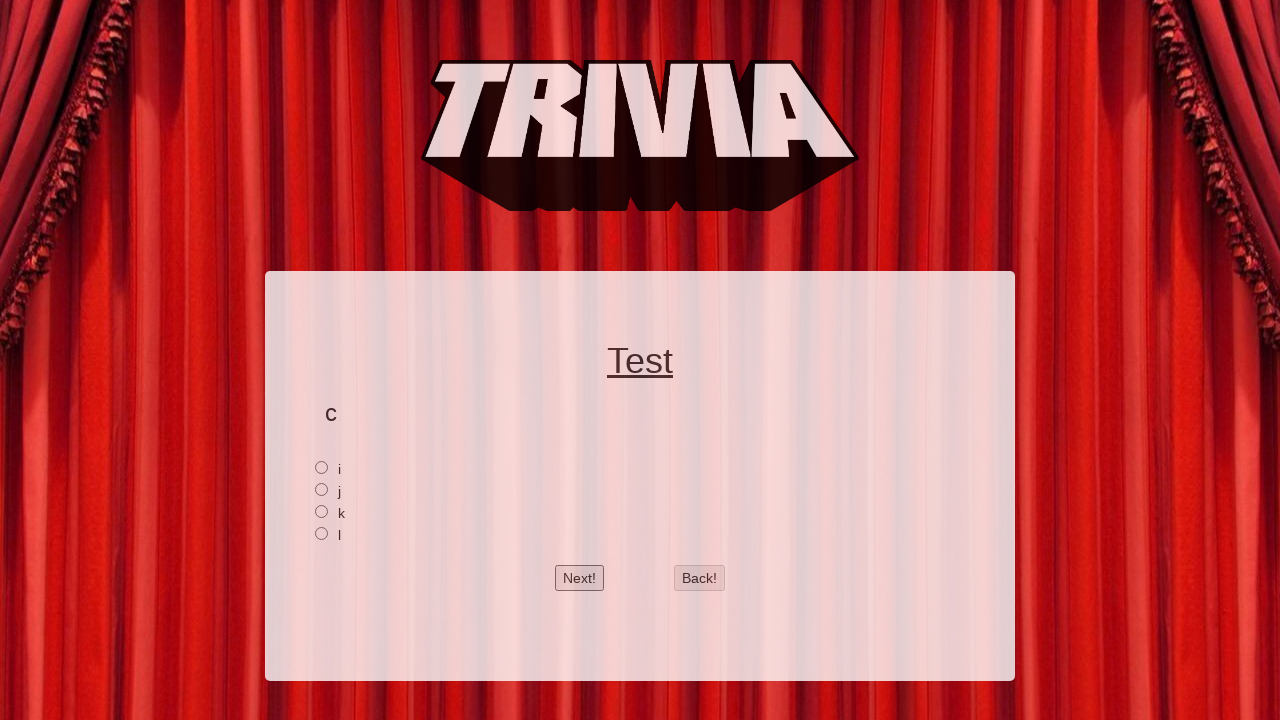

Selected answer for first trivia question at (322, 467) on xpath=//*[@id='2']/input[1]
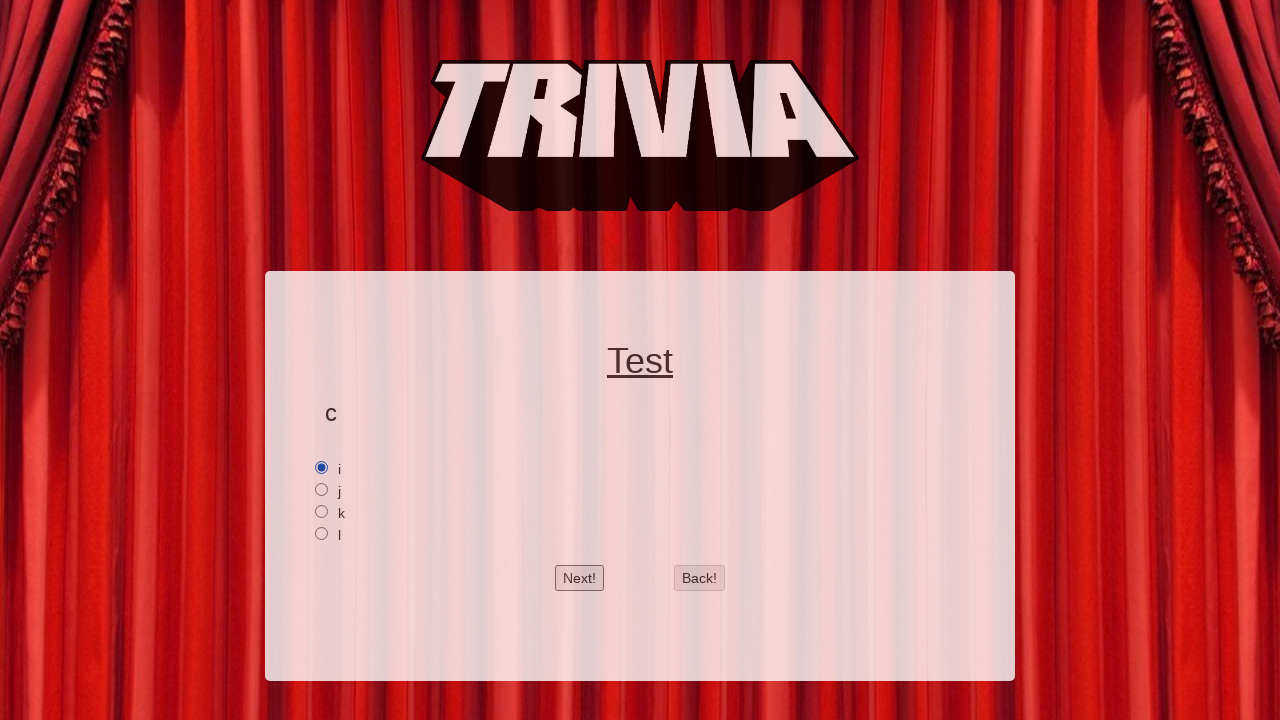

Clicked next button after first trivia question at (580, 578) on #btnnext
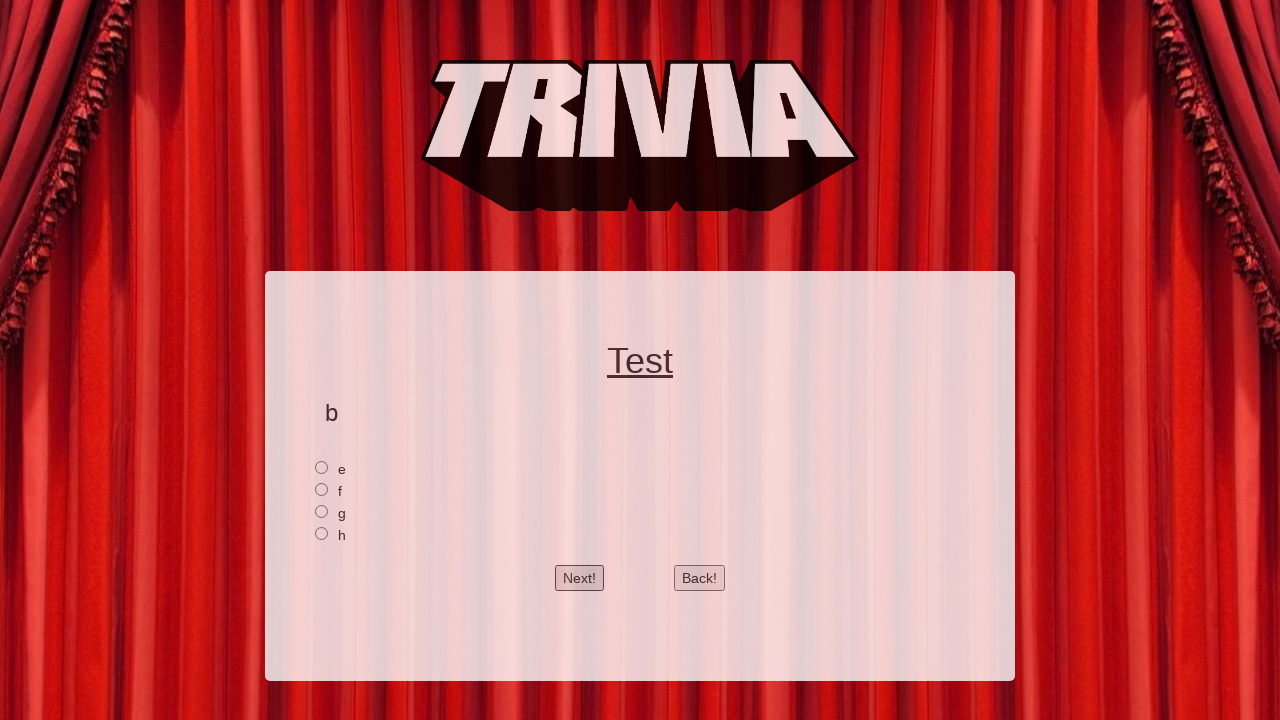

Selected answer for second trivia question at (322, 467) on xpath=//*[@id='1']/input[1]
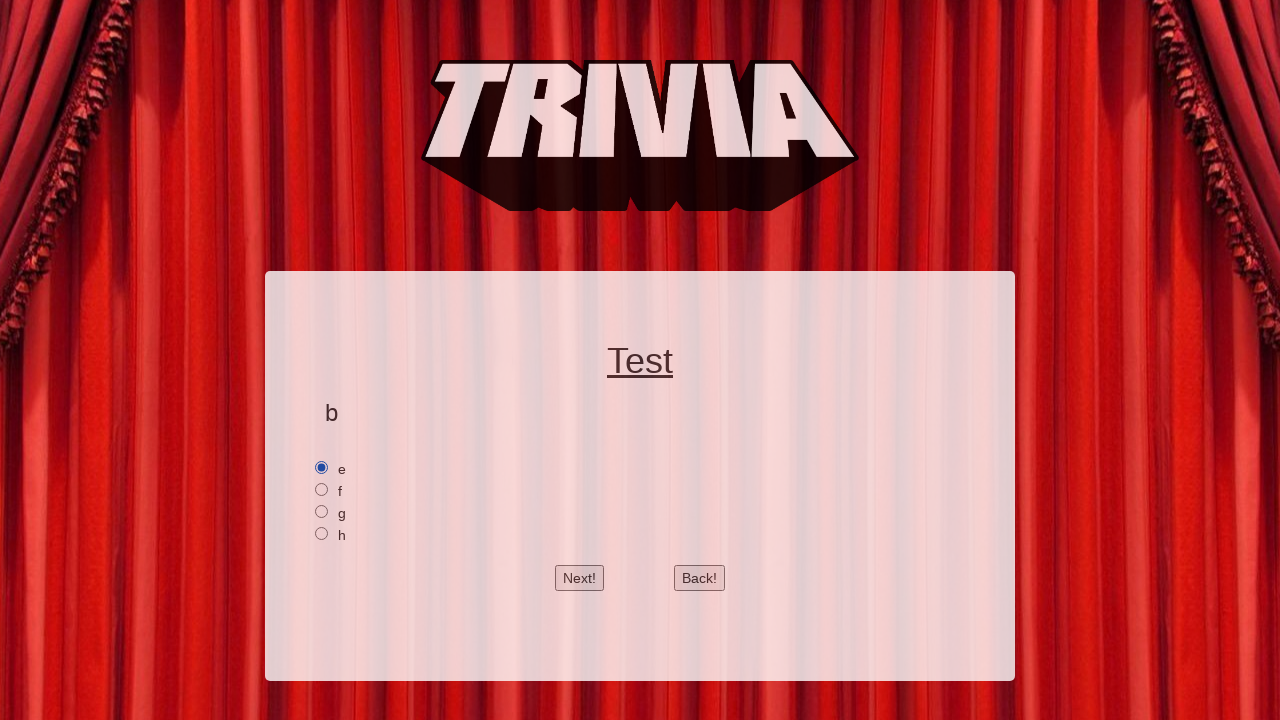

Clicked next button after second trivia question at (580, 578) on #btnnext
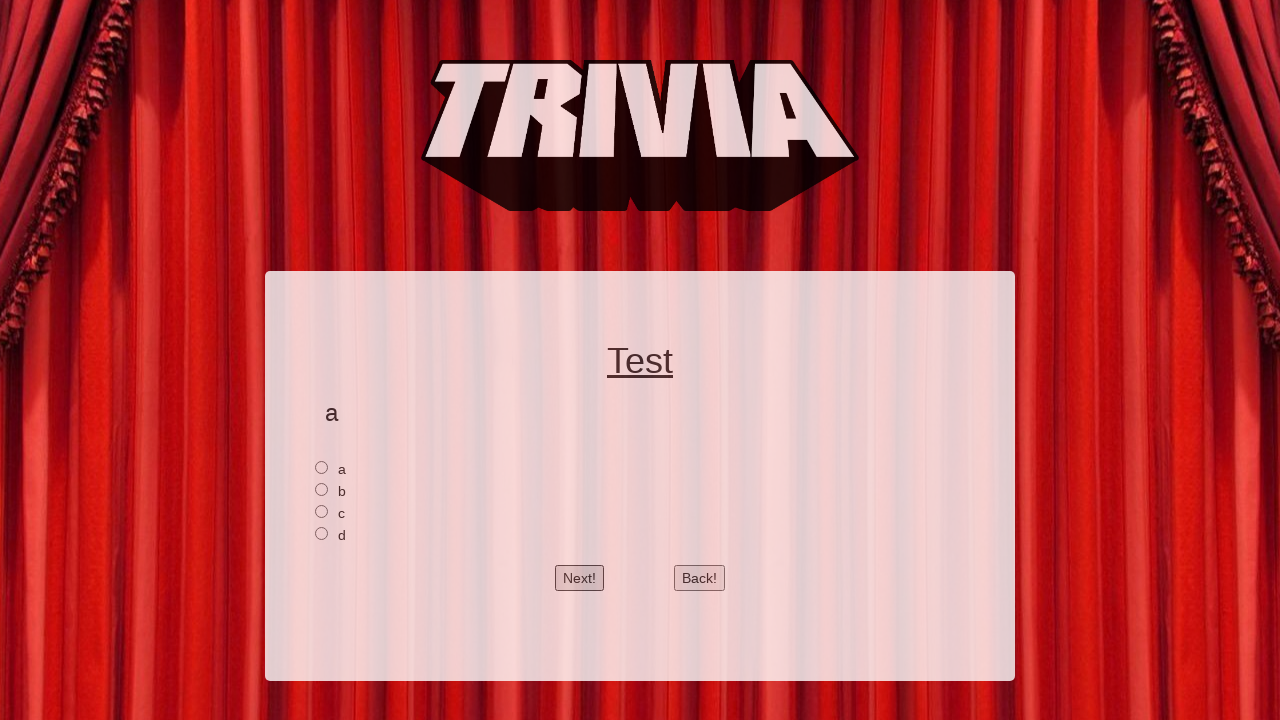

Selected answer for third trivia question at (322, 467) on xpath=//*[@id='0']/input[1]
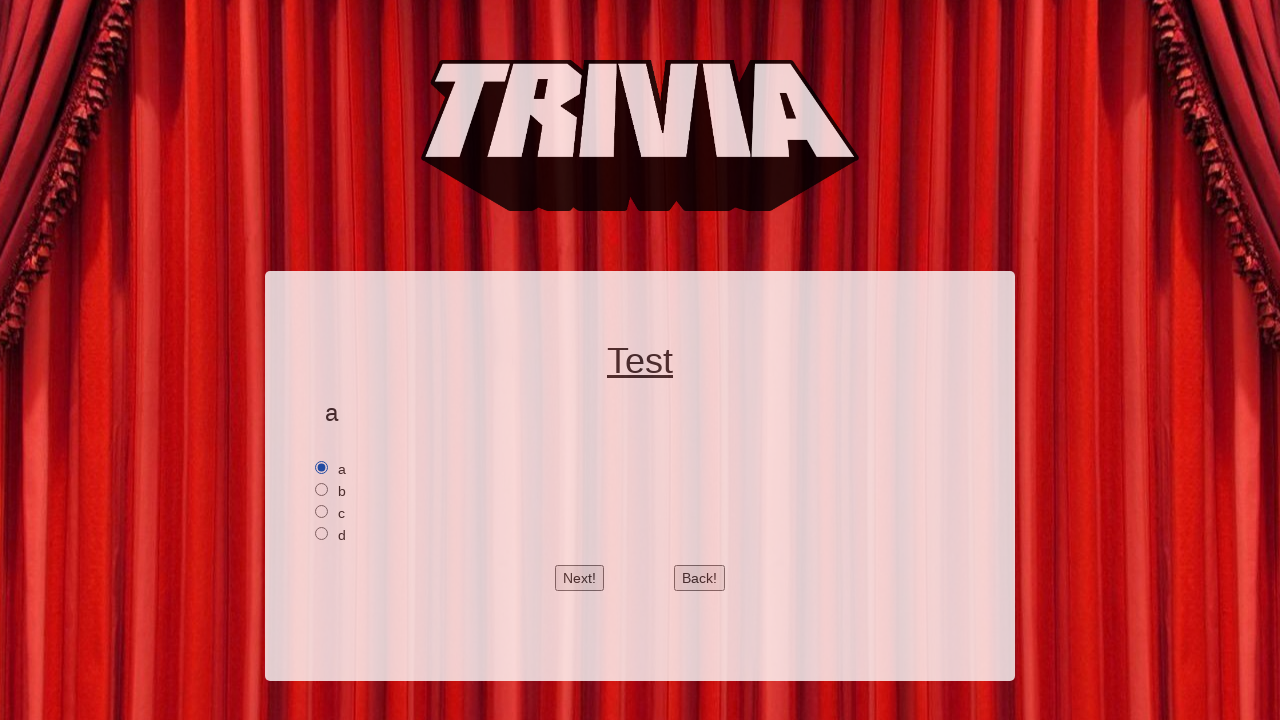

Clicked next button after third trivia question at (580, 578) on #btnnext
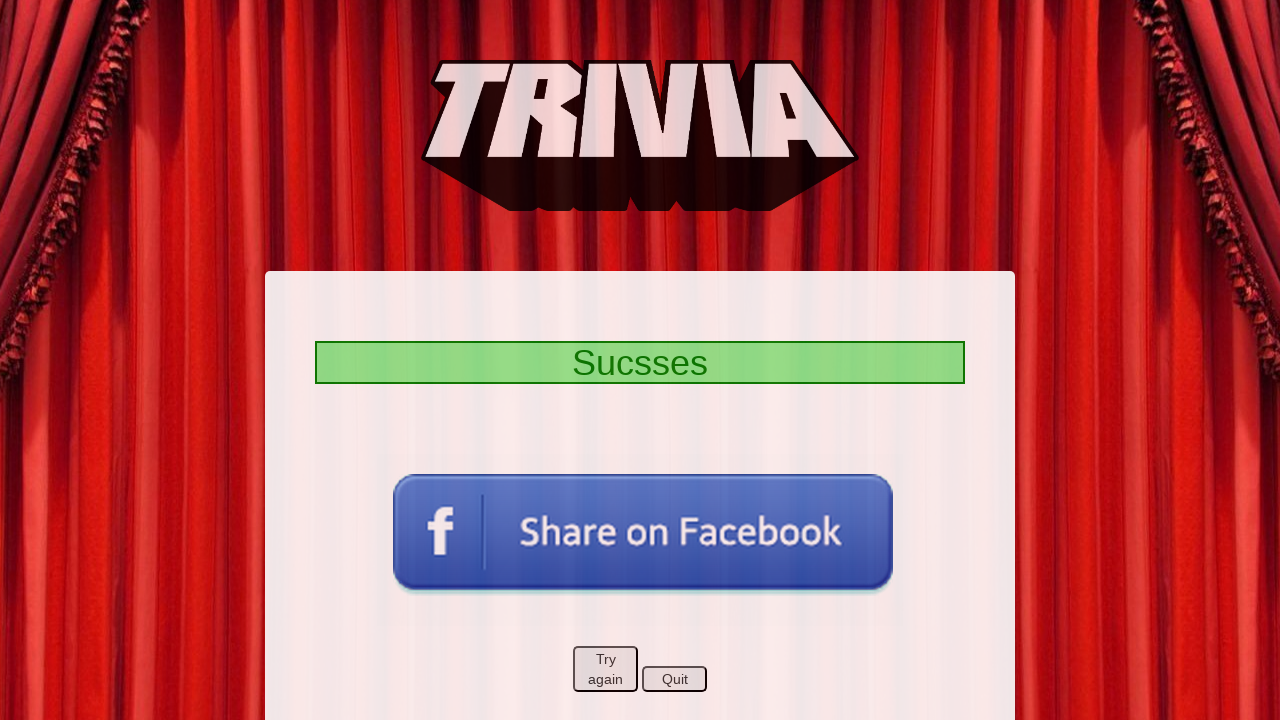

Clicked Quit button to end the game at (674, 679) on xpath=//*[@id='markpage']/center/button[2]
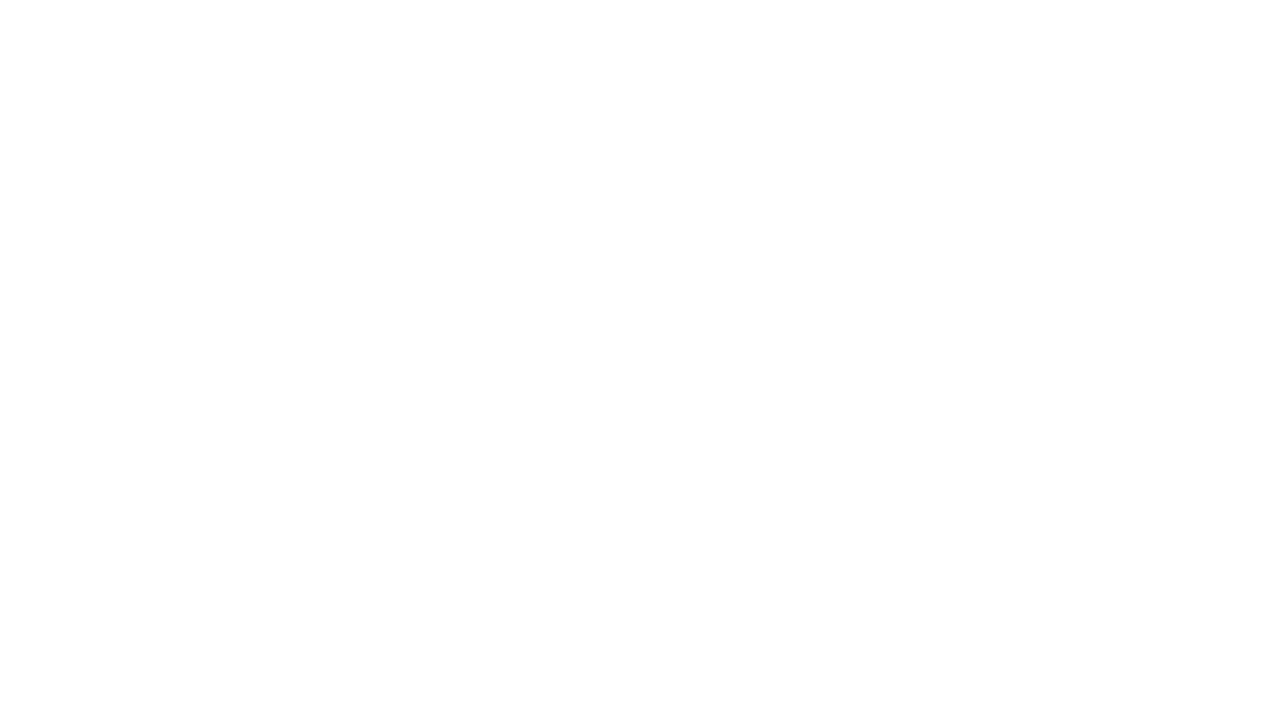

Verified body element is visible after quitting game
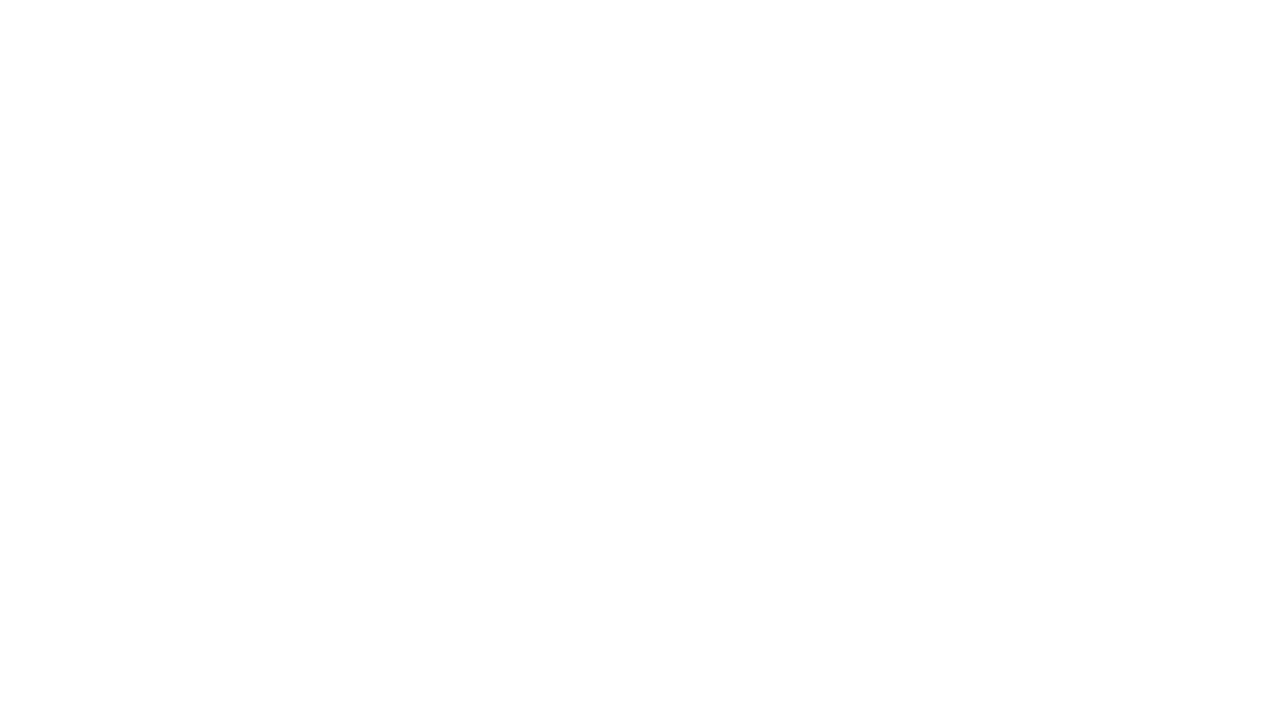

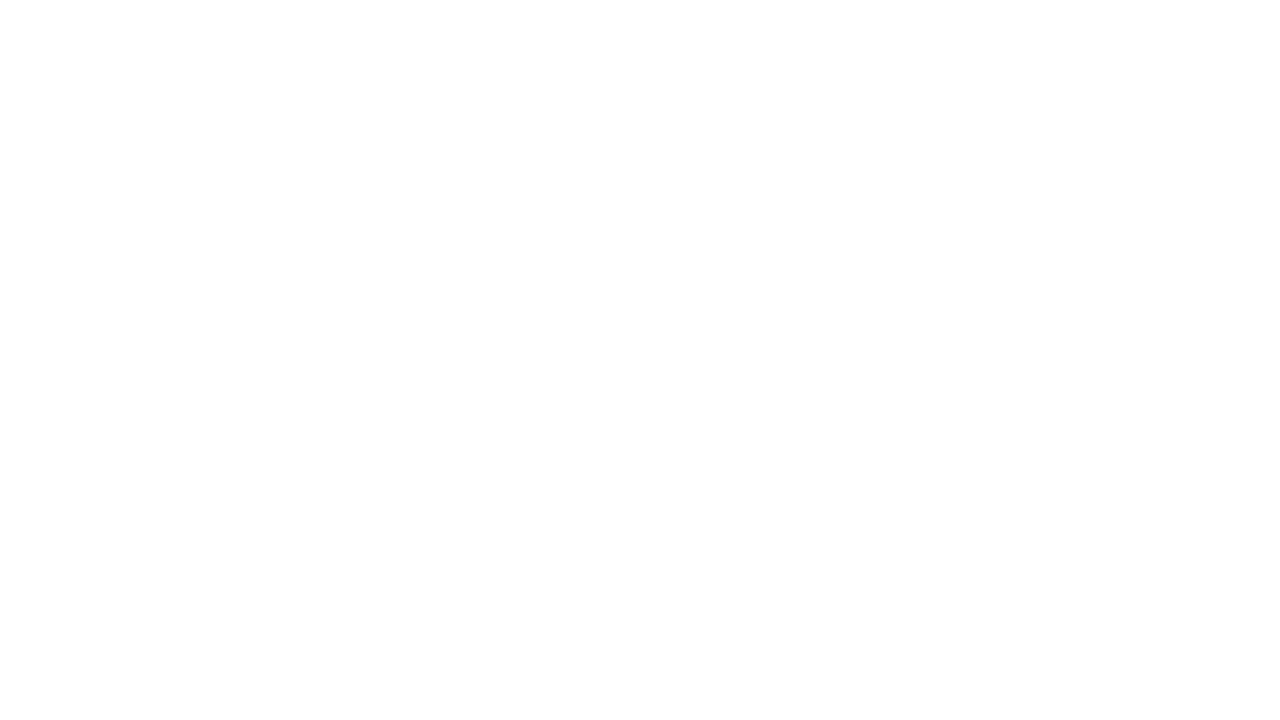